Tests for XSS vulnerability by entering a JavaScript alert script in the name field and submitting the form to check if the script executes

Starting URL: http://testfire.net/feedback.jsp

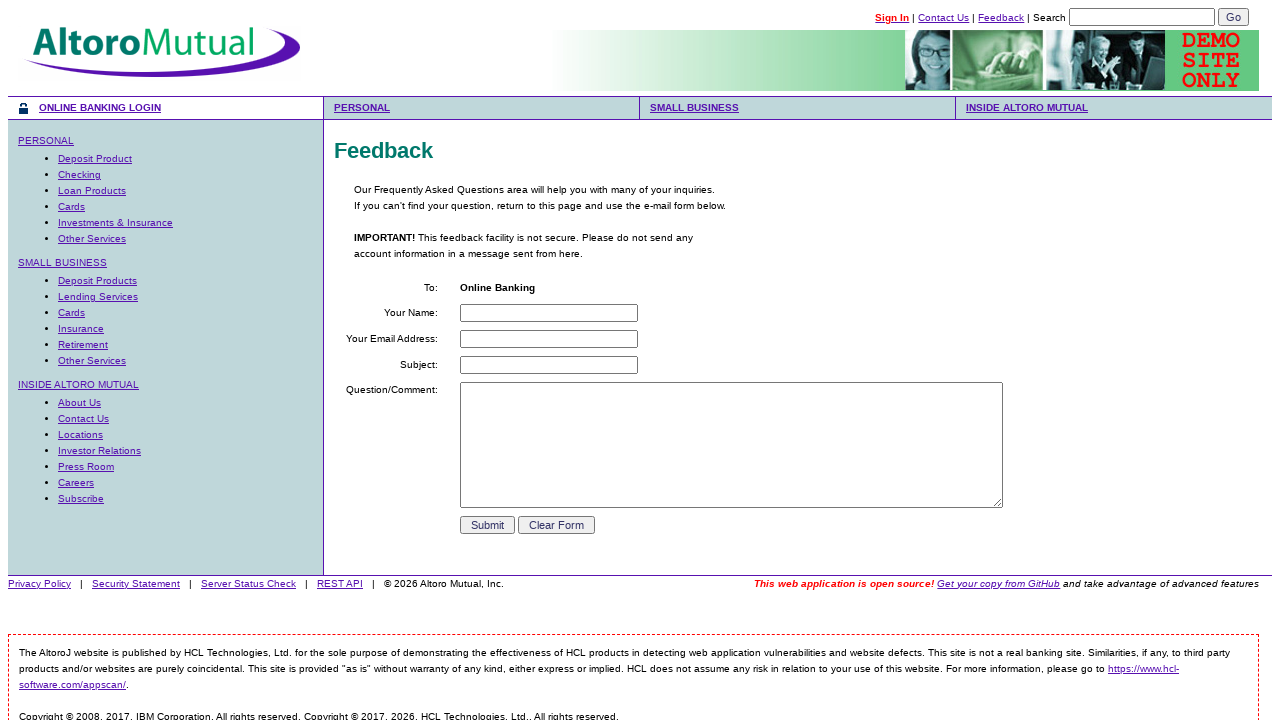

Set up dialog handler to catch alerts
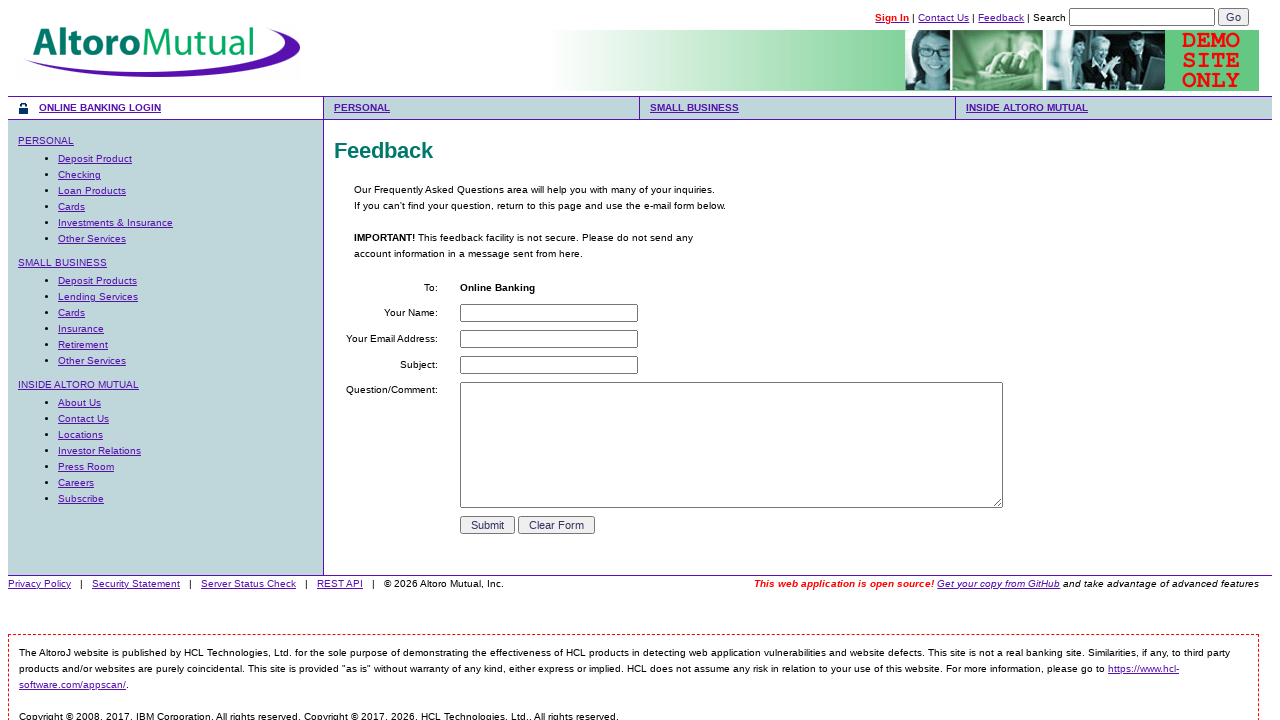

Clicked on the 'Your Name' input field at (549, 313) on input[name='name']
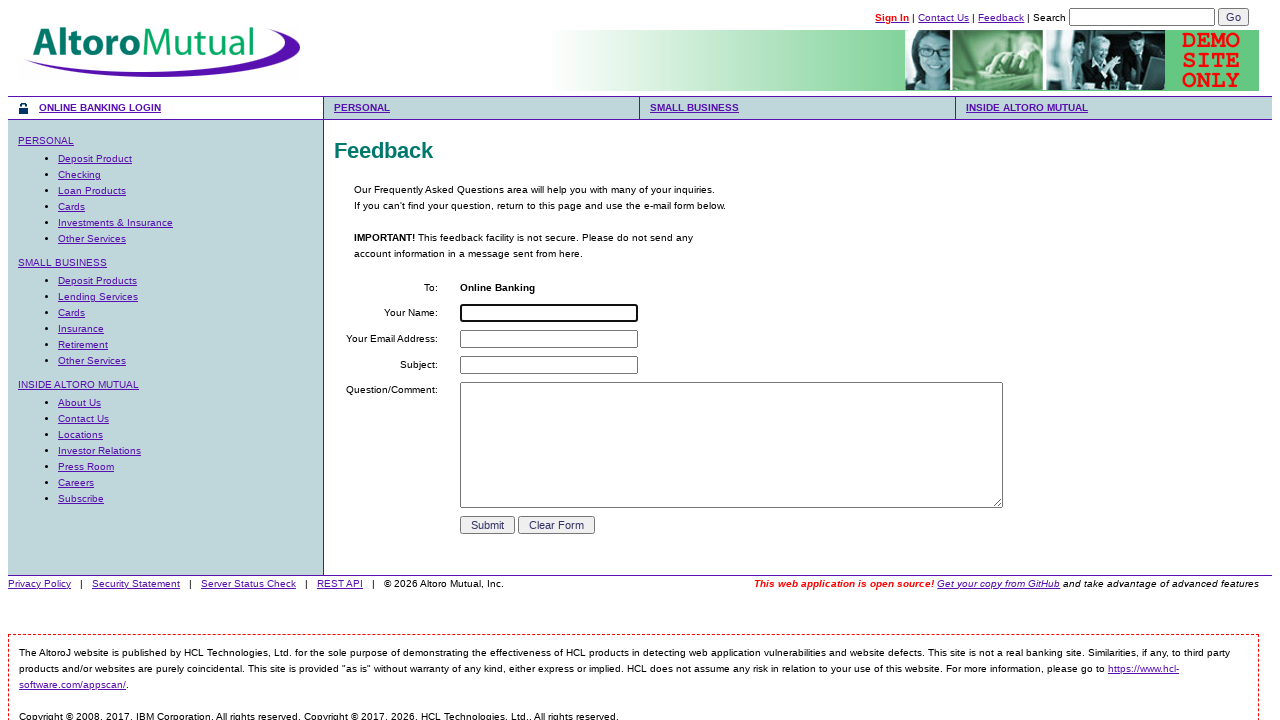

Filled 'Your Name' field with JavaScript XSS payload: <script>alert('attack')</script> on input[name='name']
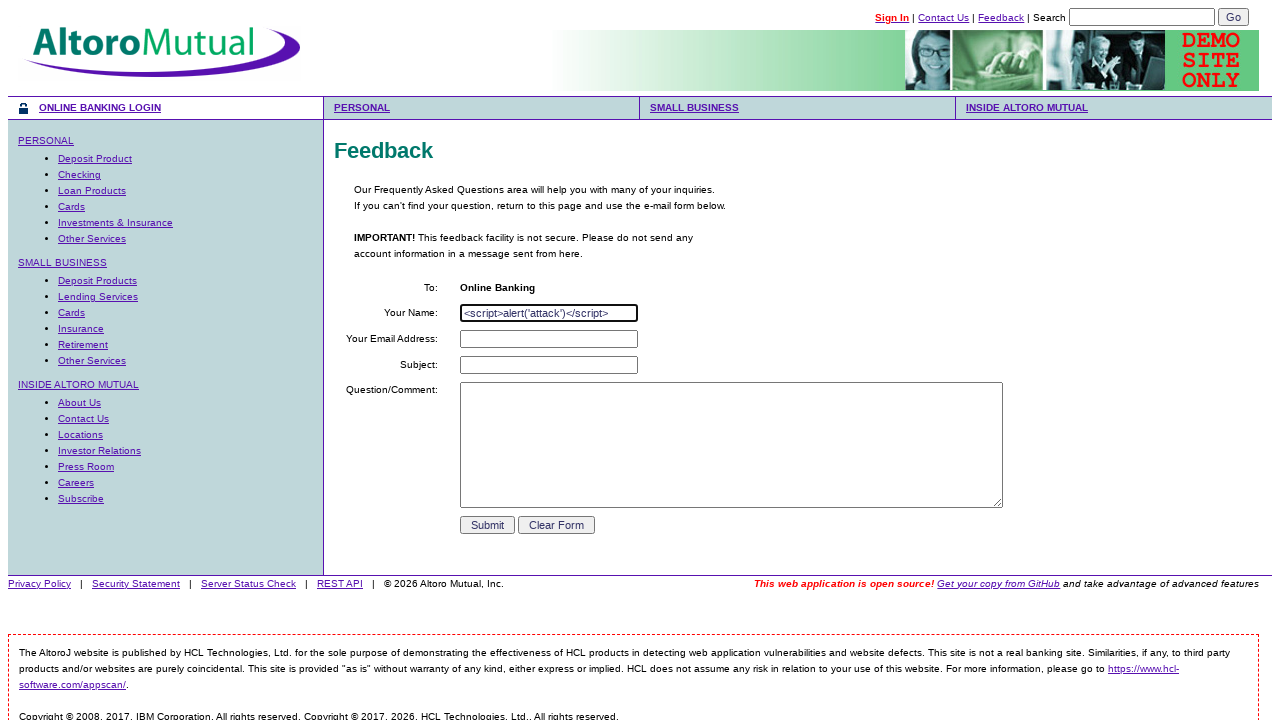

Clicked the submit button to send the feedback form at (488, 525) on input[name='submit']
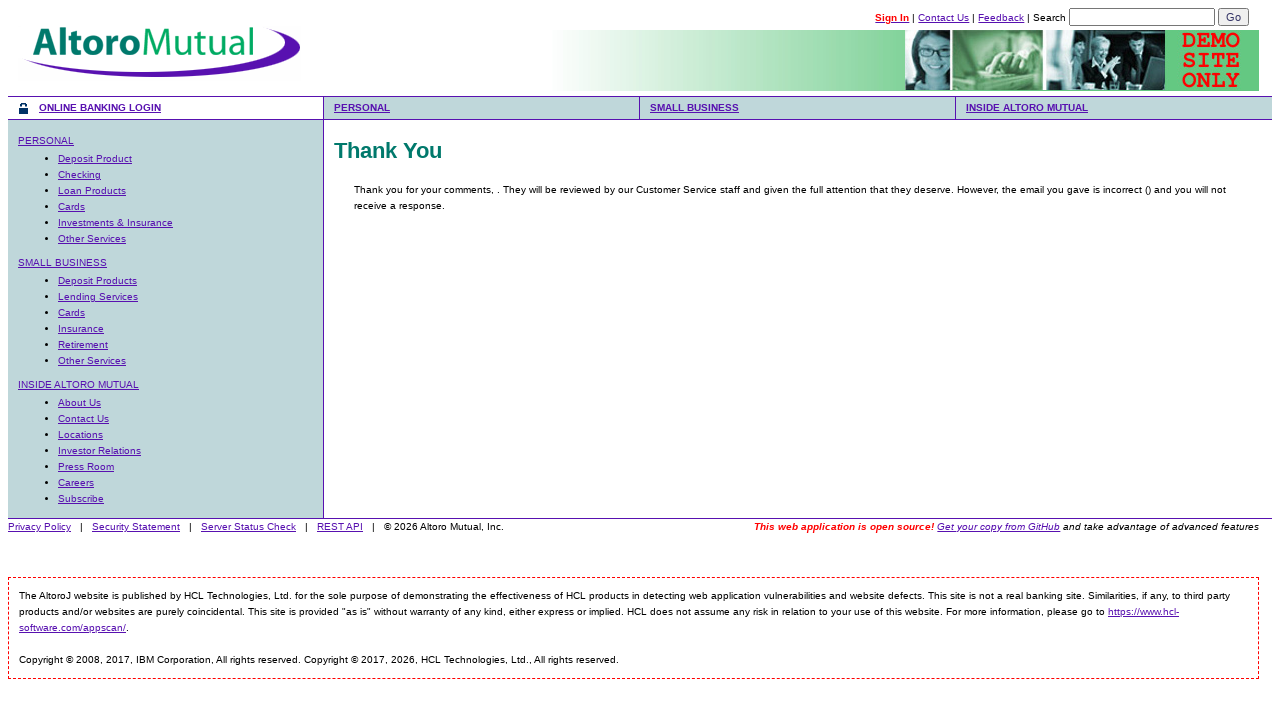

Waited 2 seconds for potential XSS alert to appear
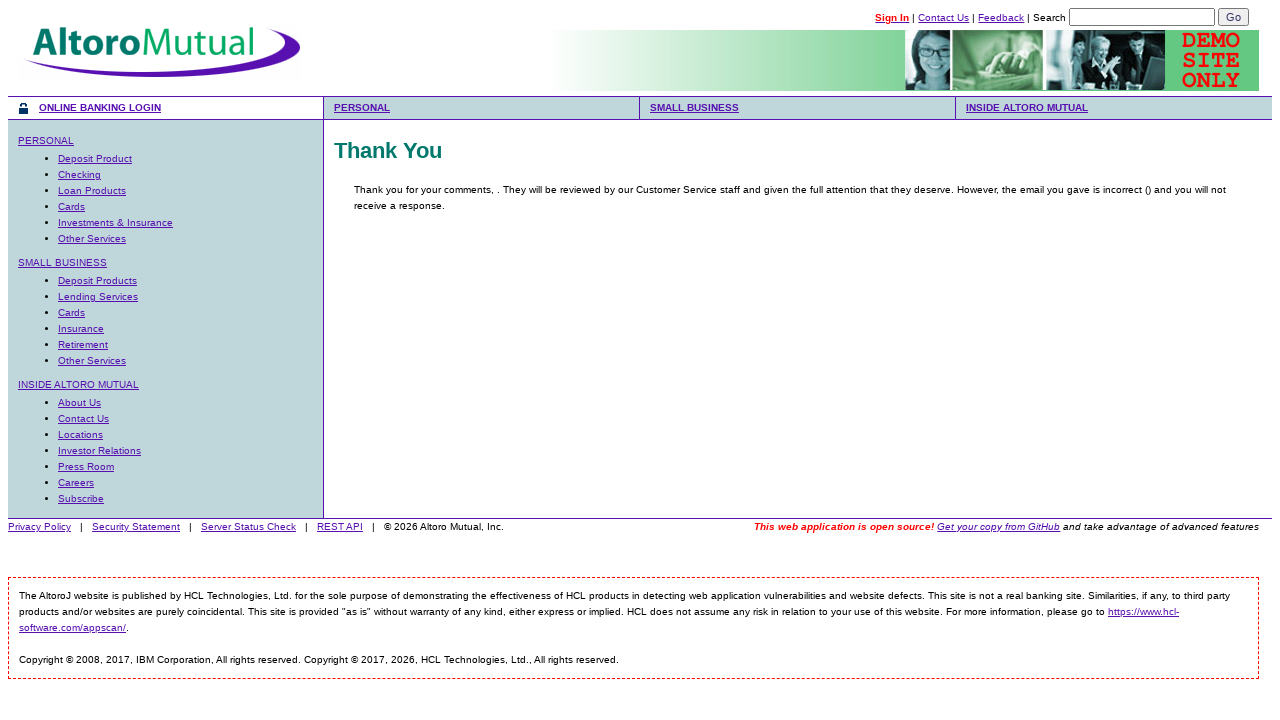

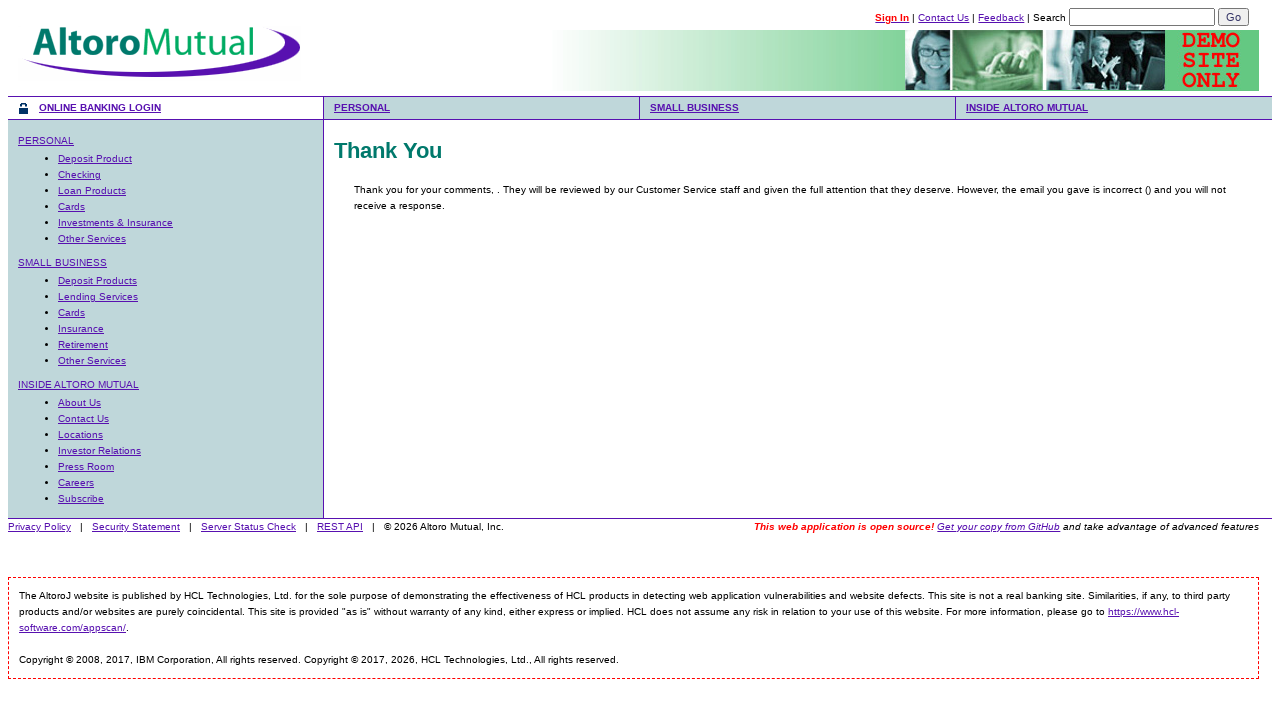